Tests the Argos website search functionality by entering "NIKE" in the search box

Starting URL: https://www.argos.co.uk/

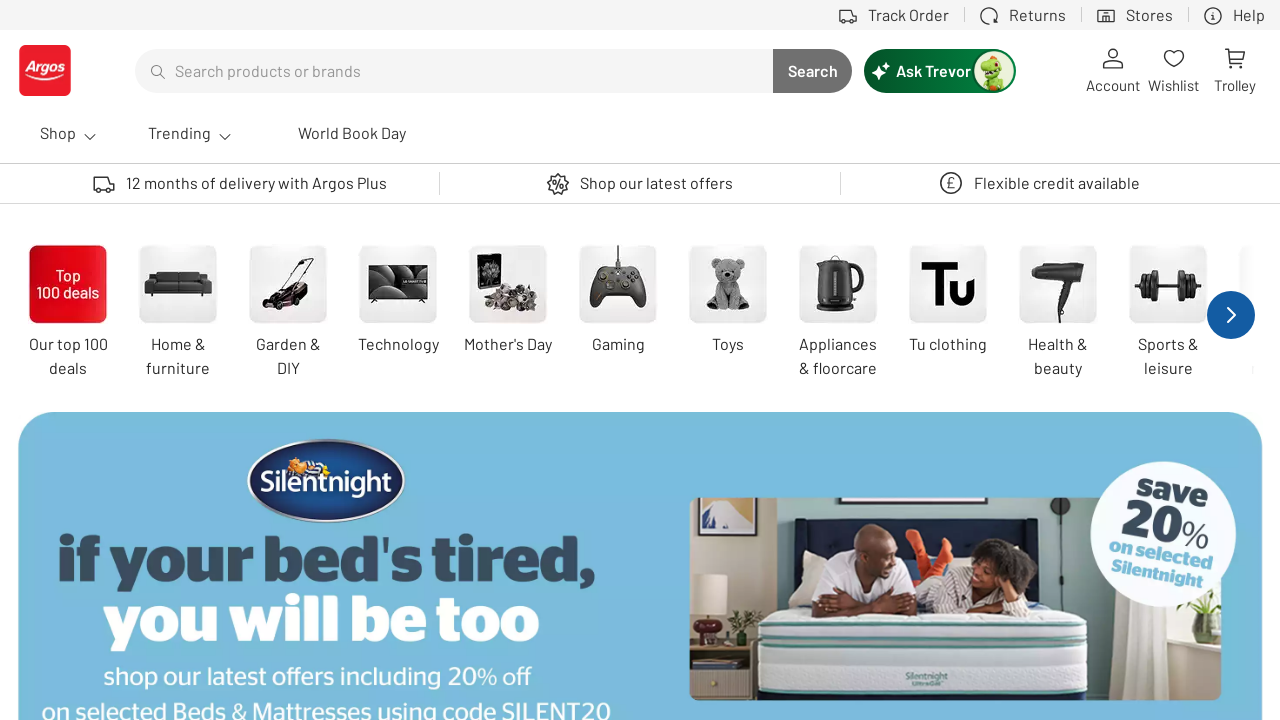

Filled search box with 'NIKE' on #searchTerm
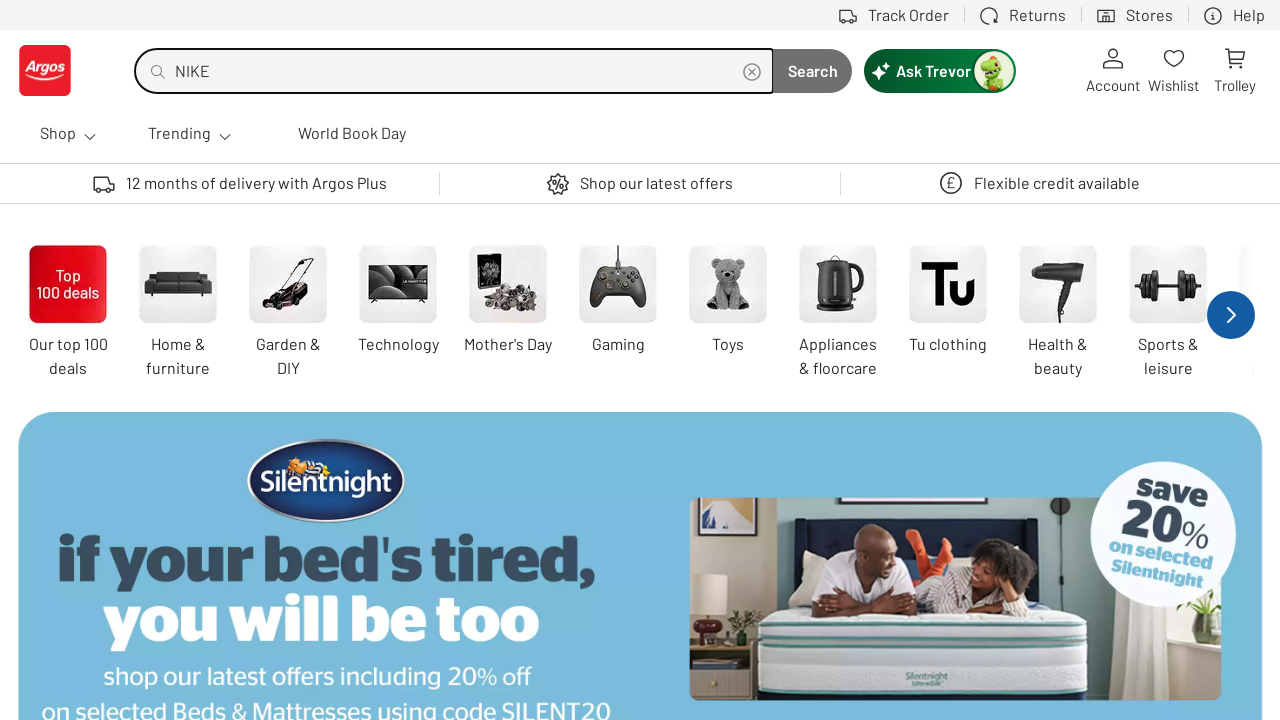

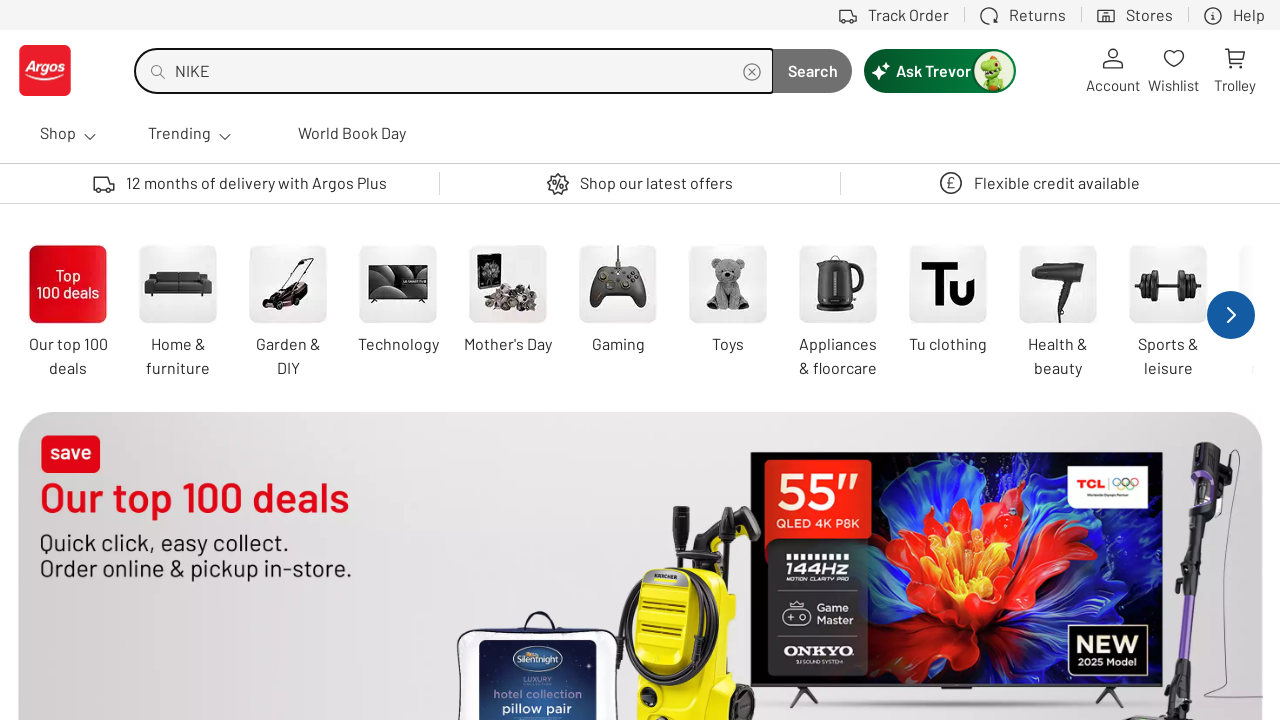